Tests iframe handling by navigating to nested frames page and switching to a specific frame

Starting URL: https://the-internet.herokuapp.com/frames

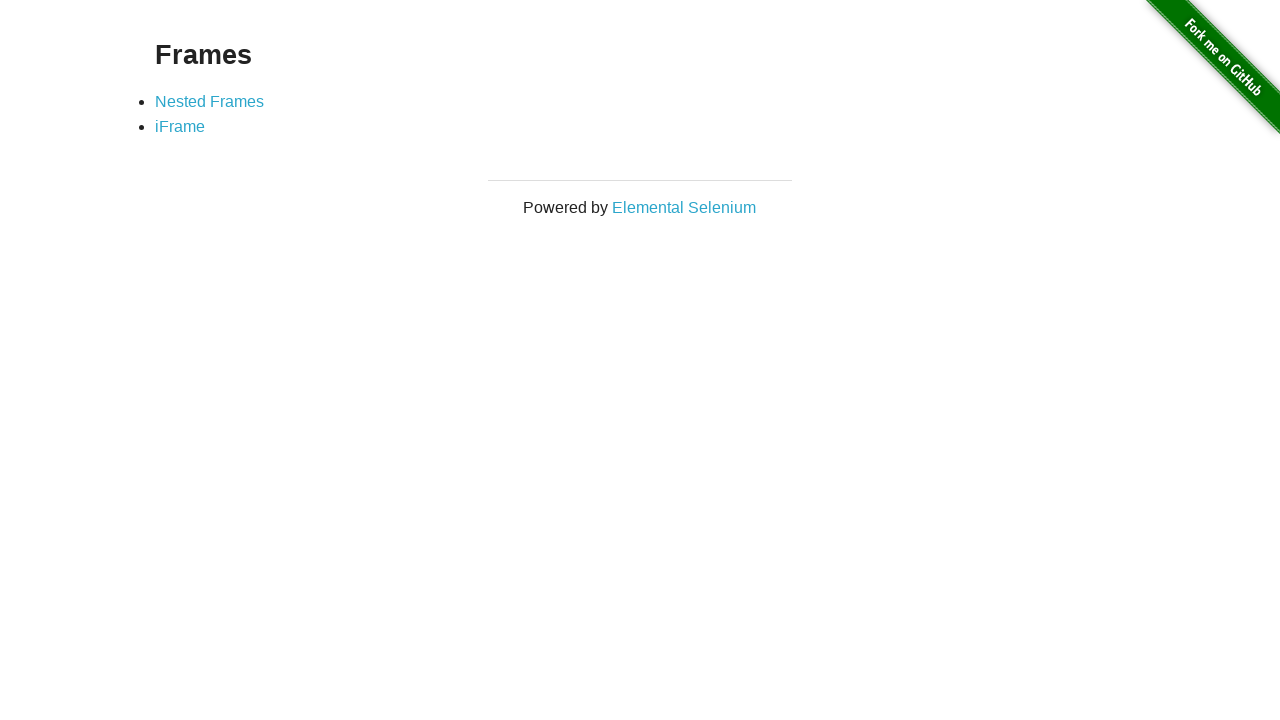

Clicked on Nested Frames link at (210, 101) on text=Nested Frames
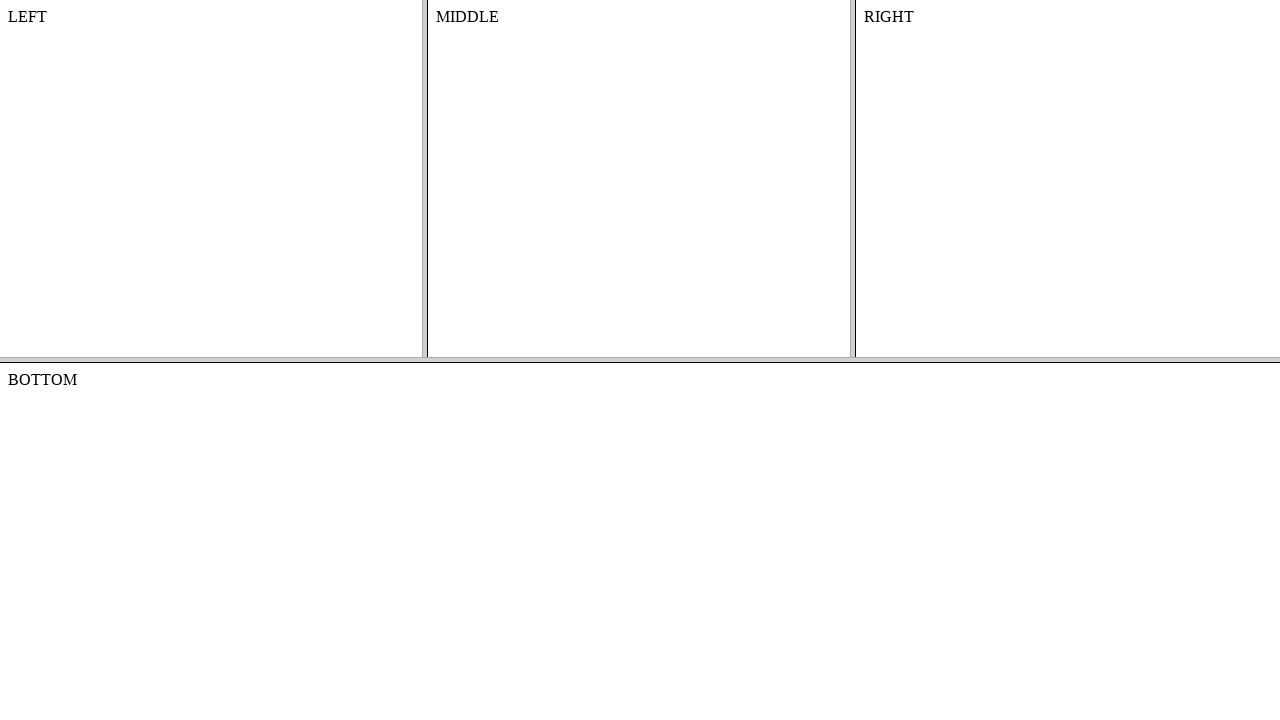

Nested frames page loaded
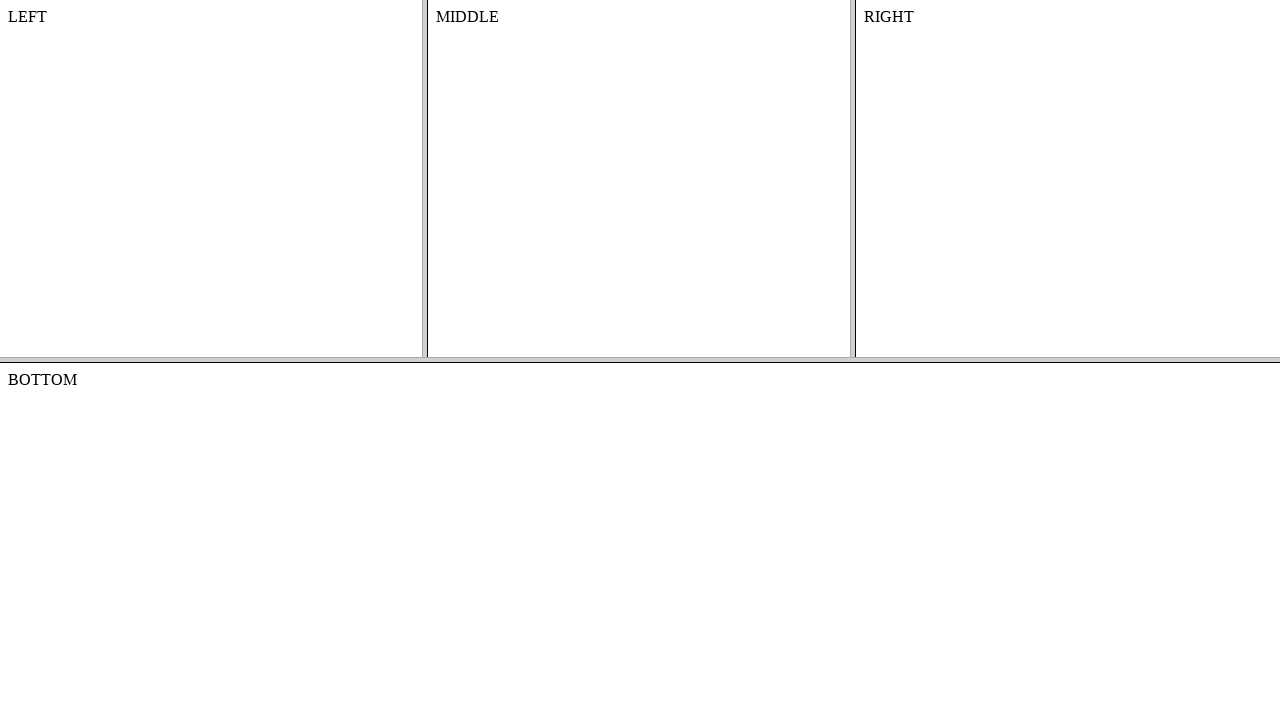

Located nested frame (frame-top > frame-middle)
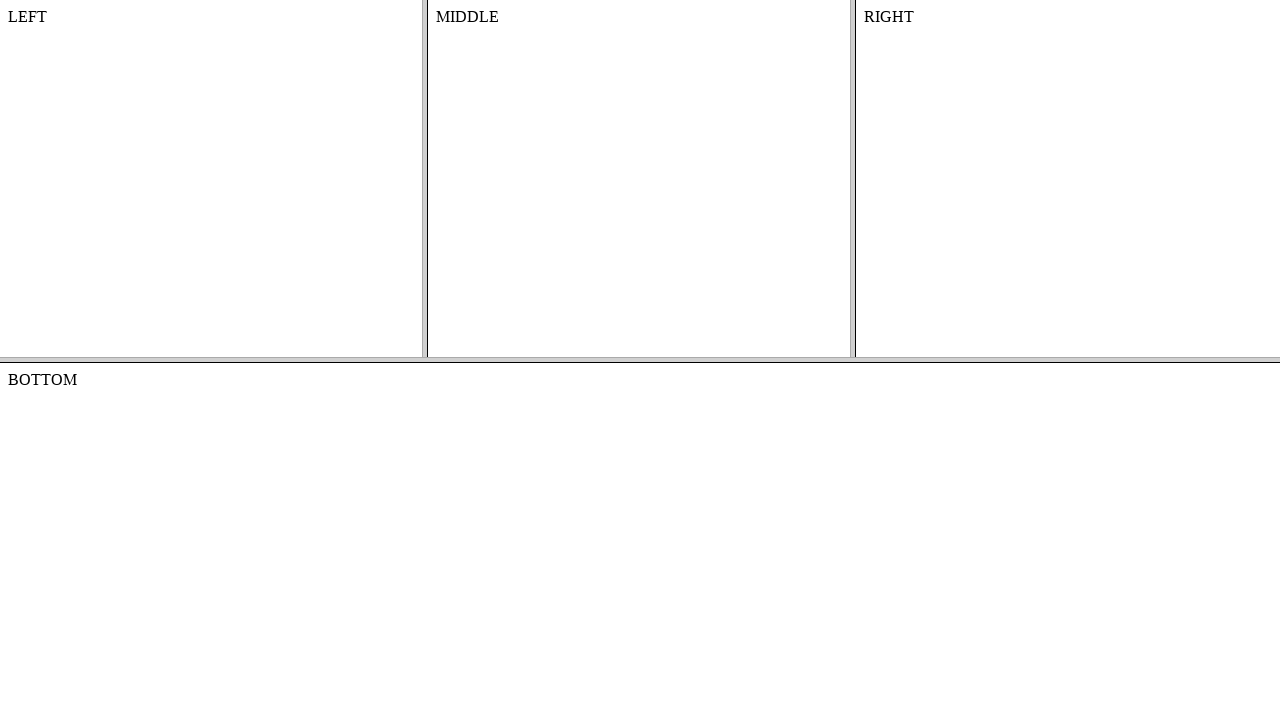

Frame body element is ready
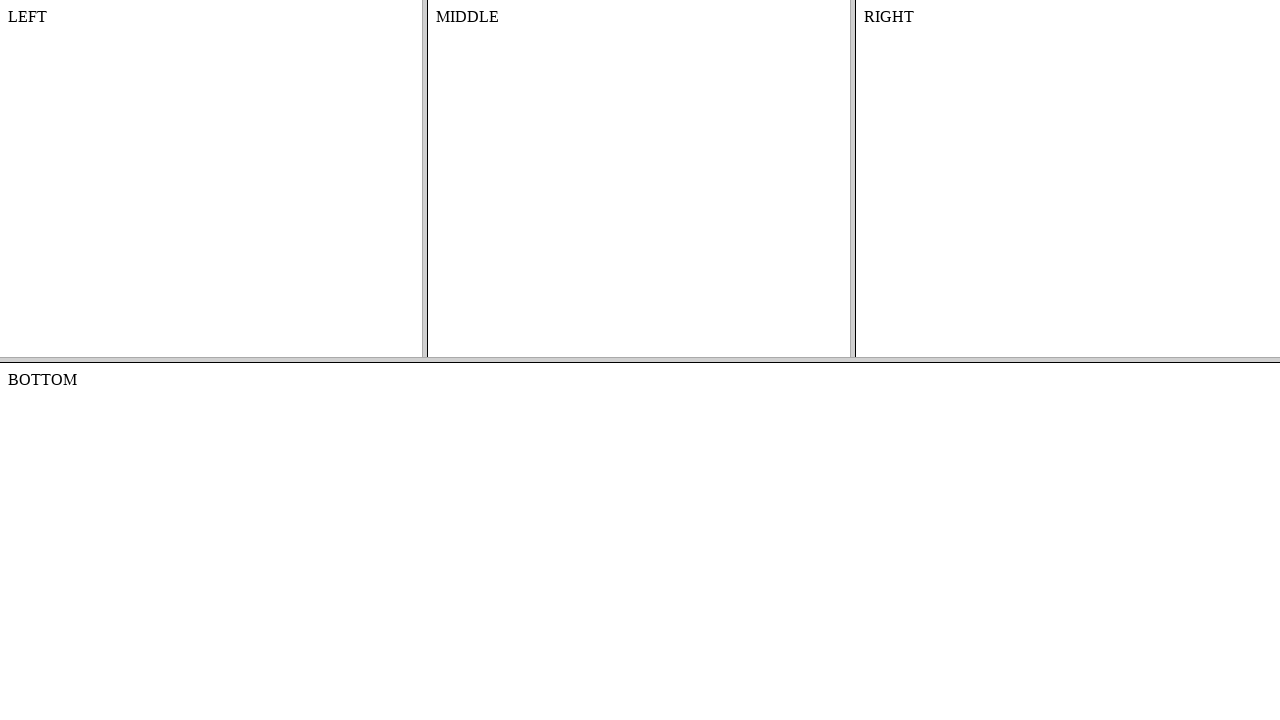

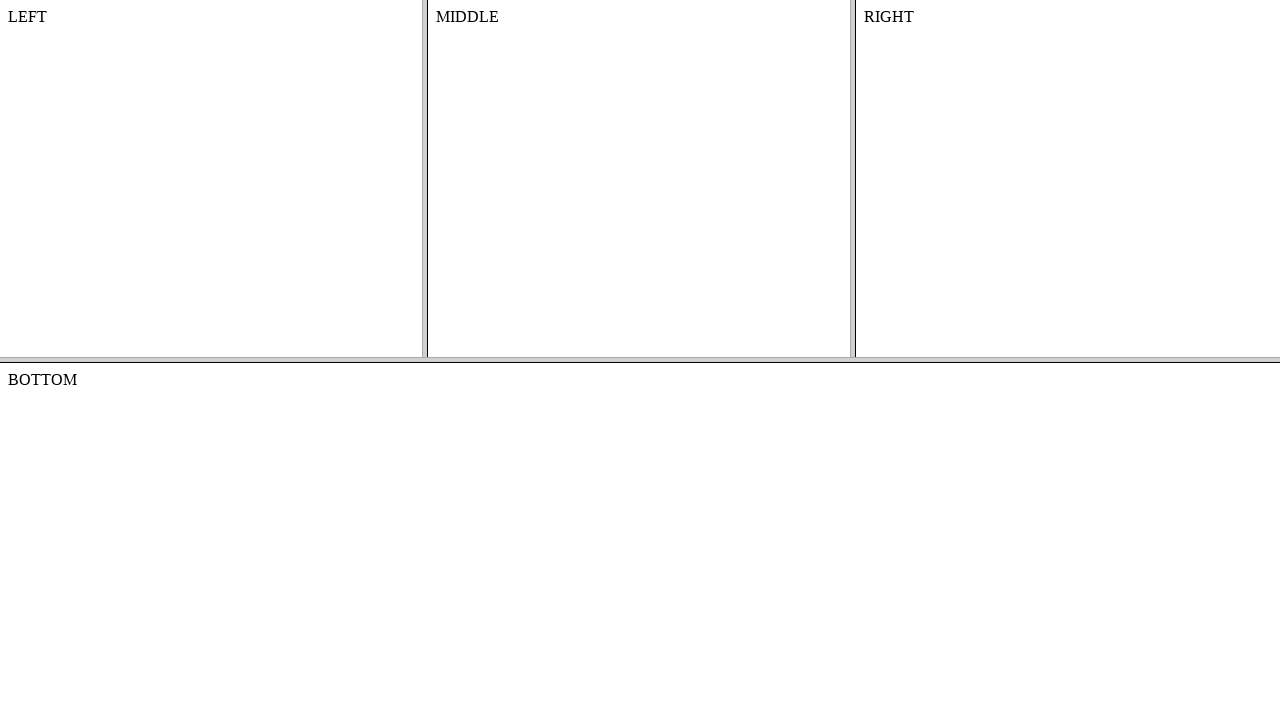